Tests handling new browser window by clicking a button that opens a window and verifying content in it

Starting URL: https://demoqa.com/browser-windows

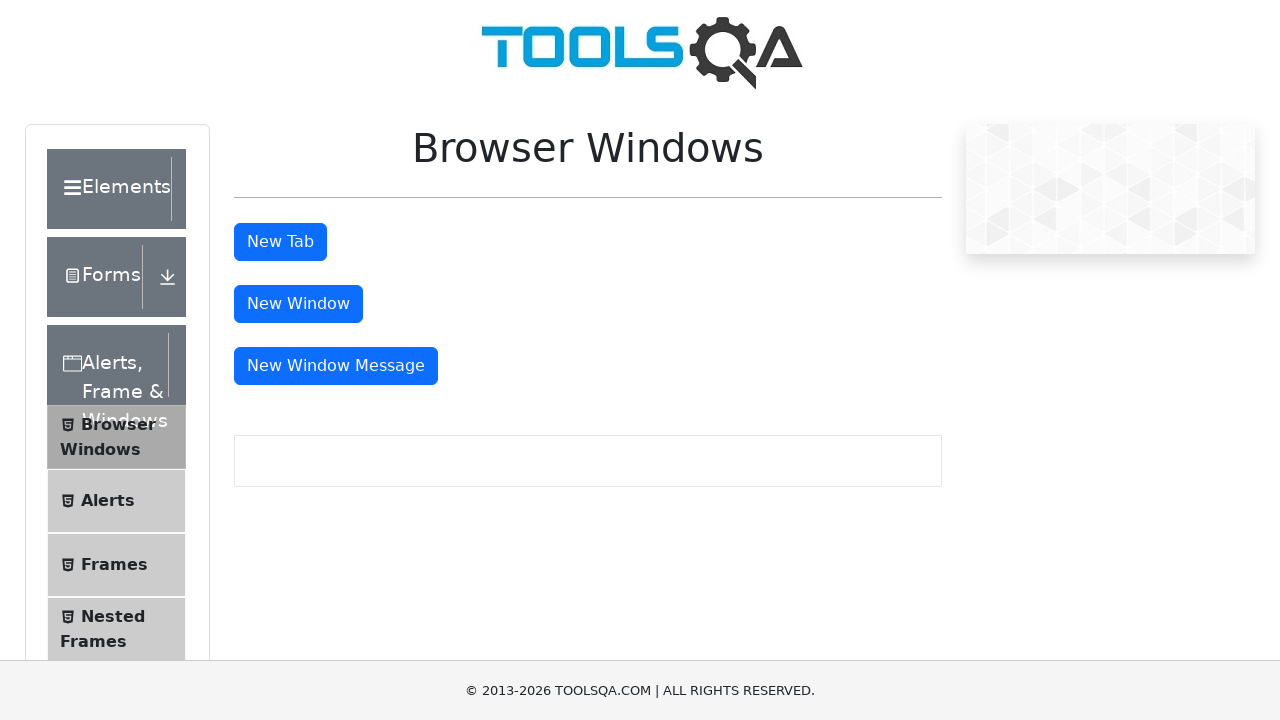

Clicked button to open new window at (298, 304) on #windowButton
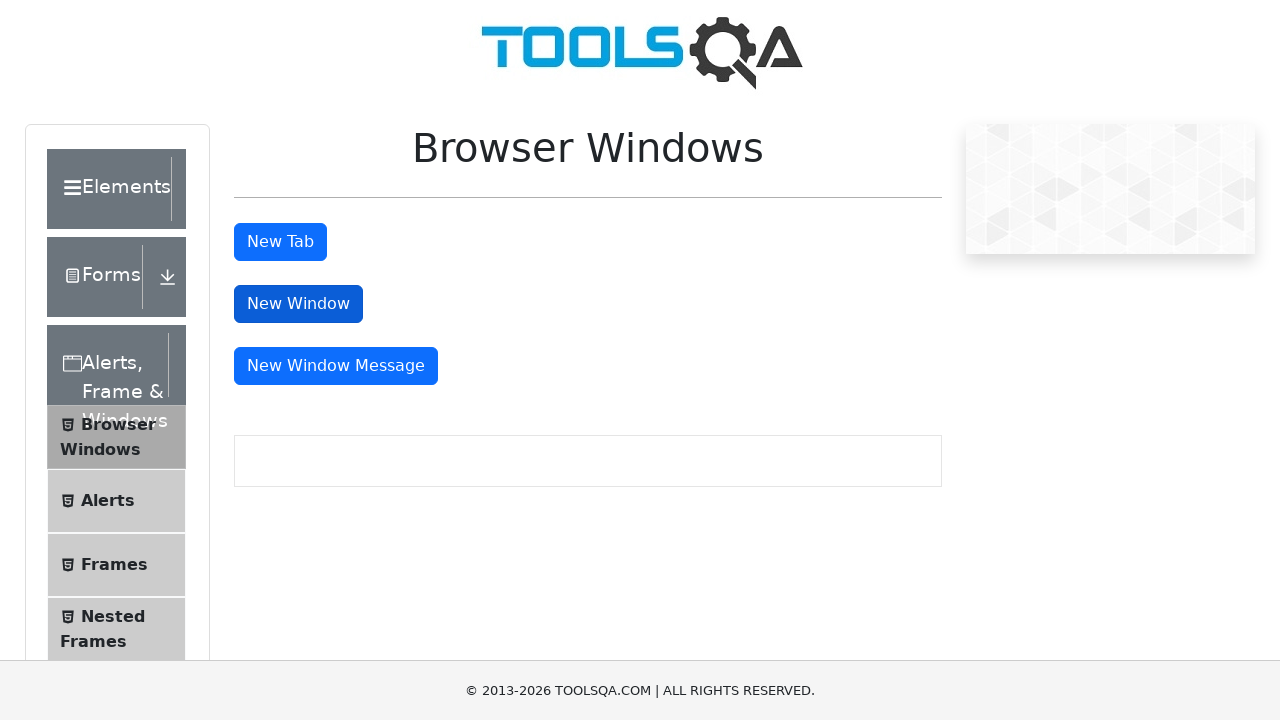

New window opened and captured
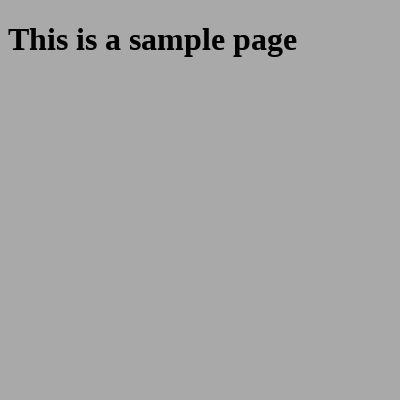

New window page loaded completely
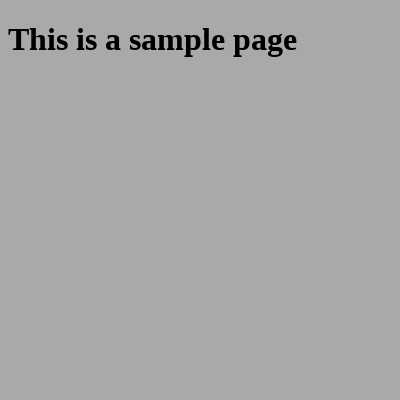

Retrieved sample heading text from new window
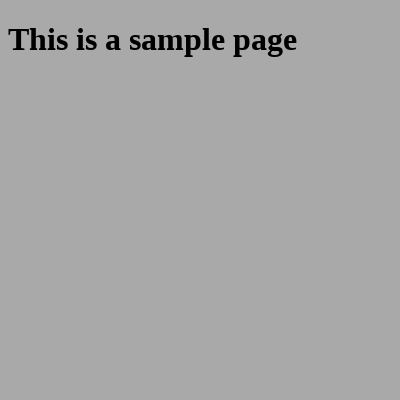

Verified 'This is a sample page' text is present in new window
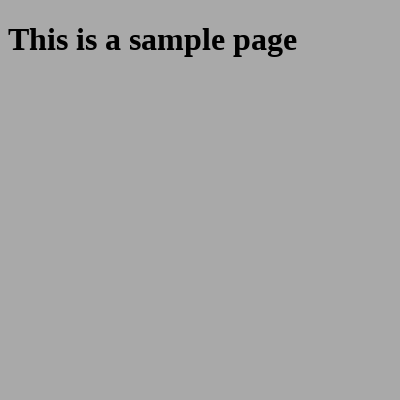

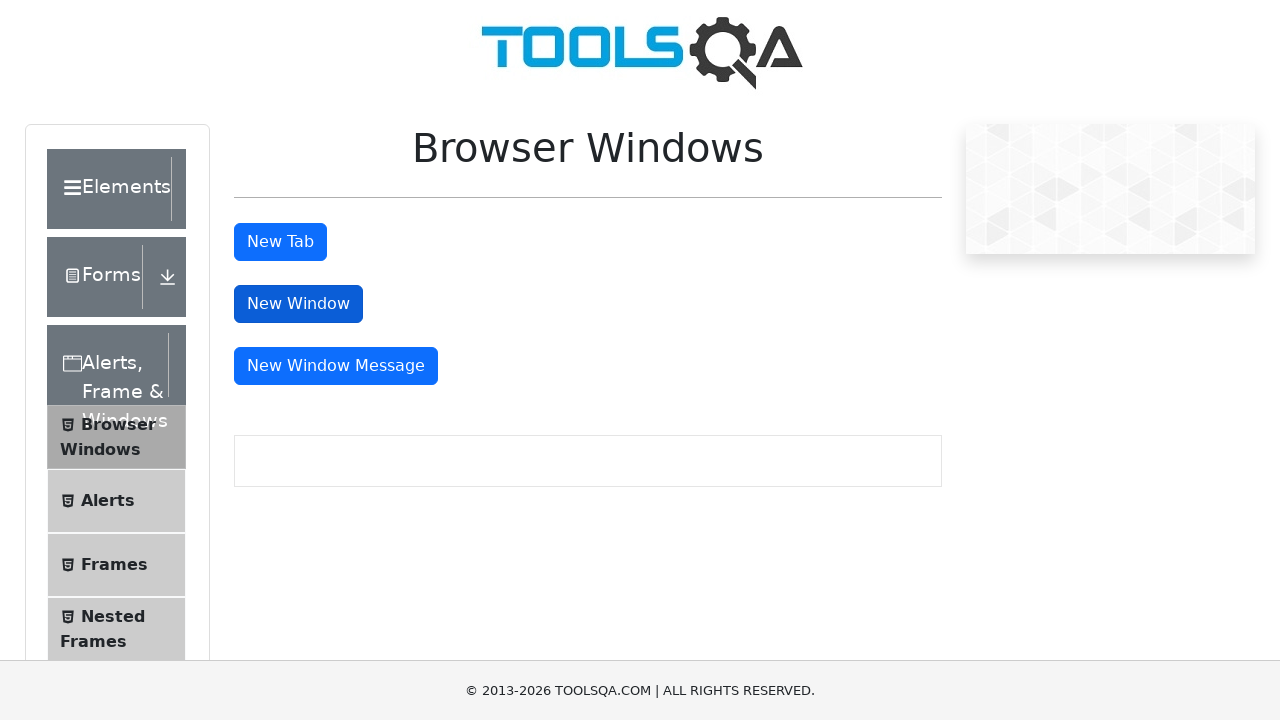